Tests alert handling functionality by clicking a button that triggers an alert and dismissing it

Starting URL: http://testautomationpractice.blogspot.com/

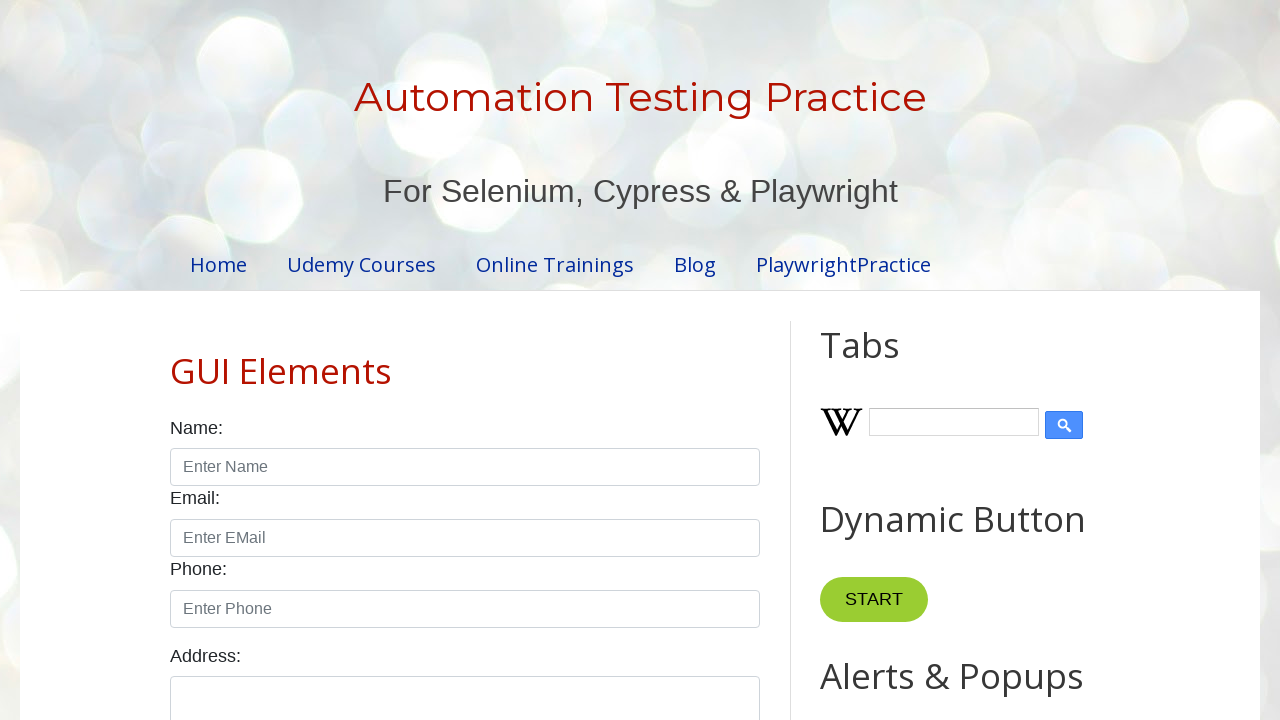

Clicked button to trigger alert at (888, 361) on xpath=//*[@id="HTML9"]/div[1]/button
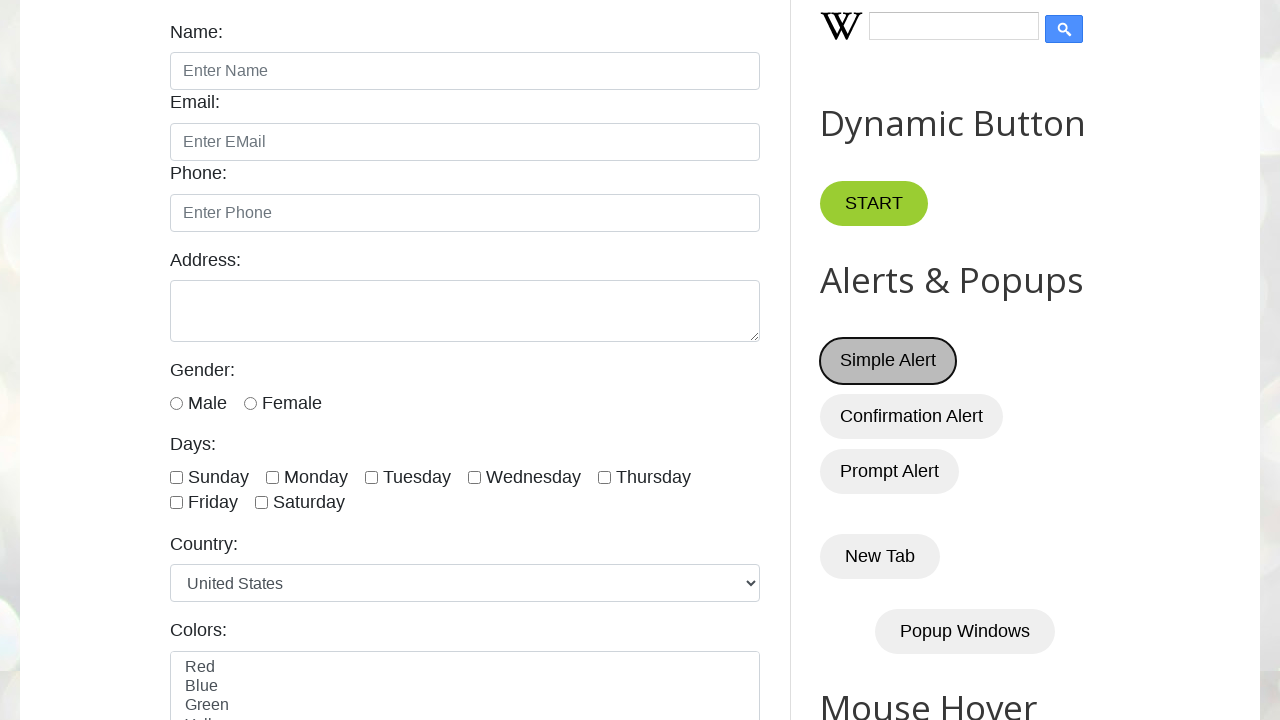

Registered dialog handler to dismiss alert
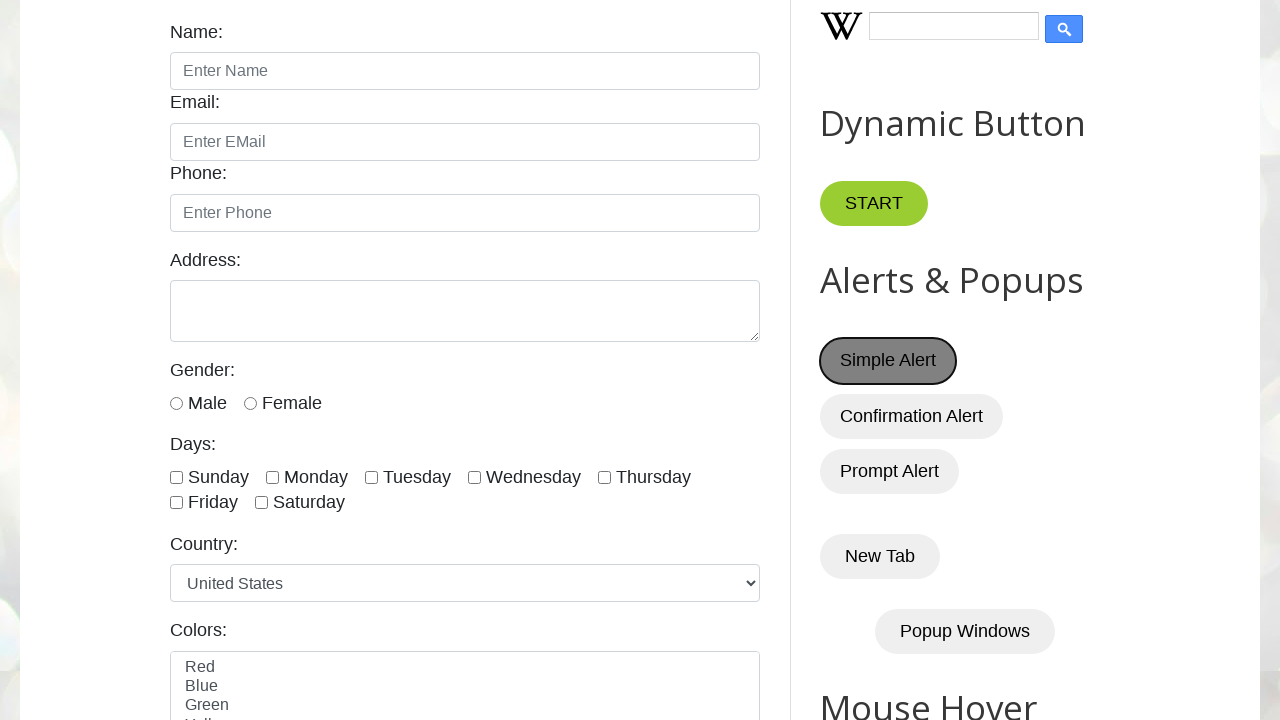

Waited 5 seconds for alert handling to complete
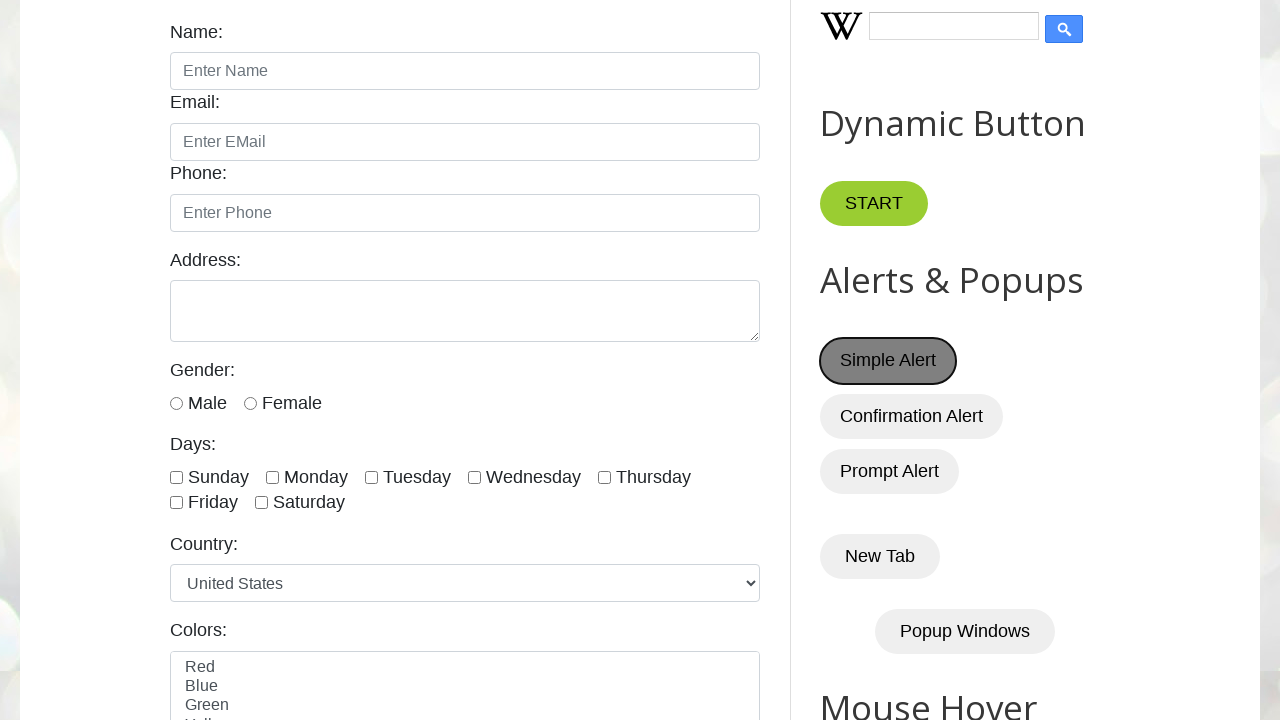

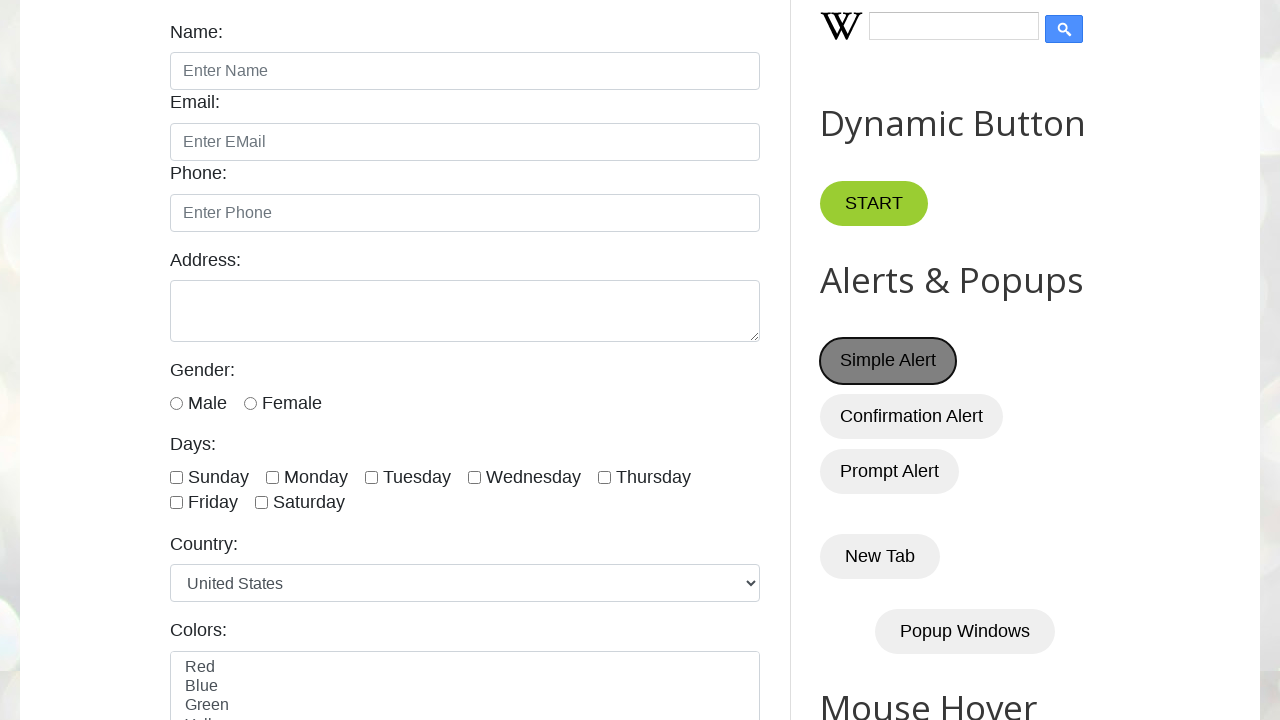